Tests browser window management by navigating to a page and manipulating window state (maximize and minimize operations)

Starting URL: https://www.saucedemo.com/

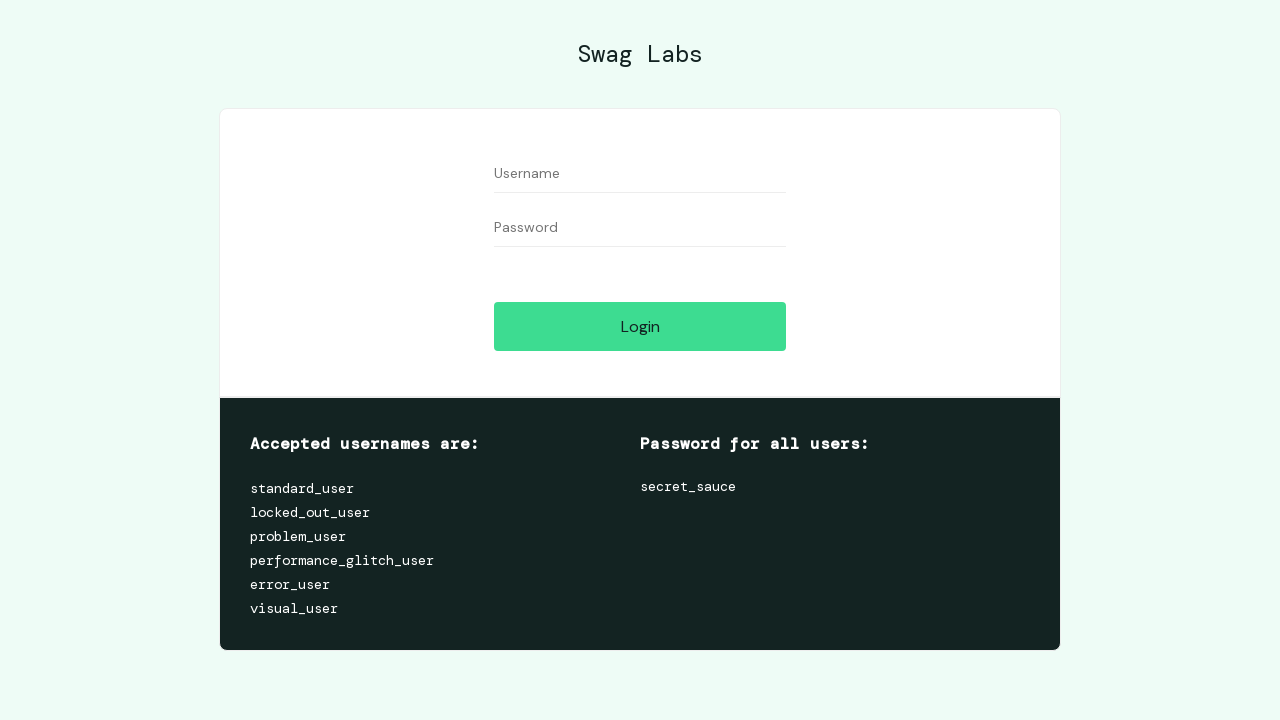

Set viewport to maximized size (1920x1080)
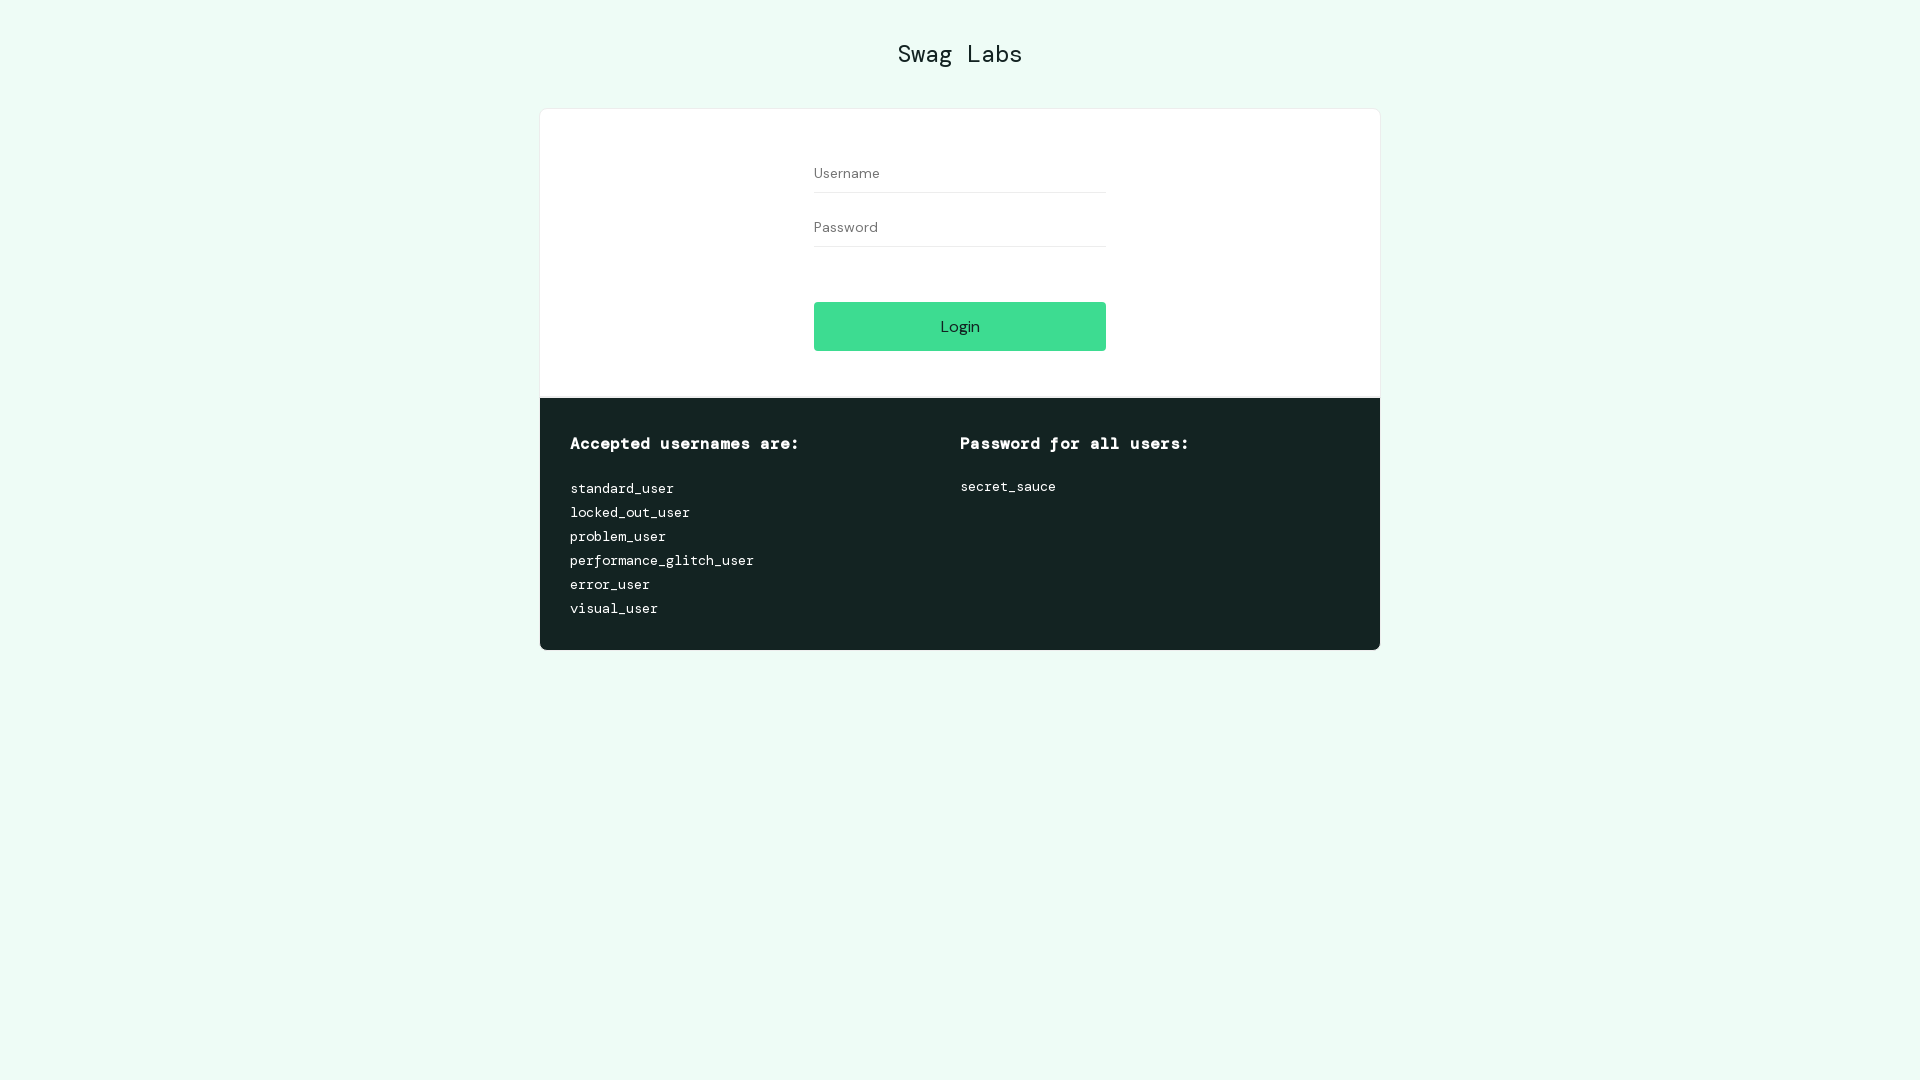

Page loaded and DOM content ready
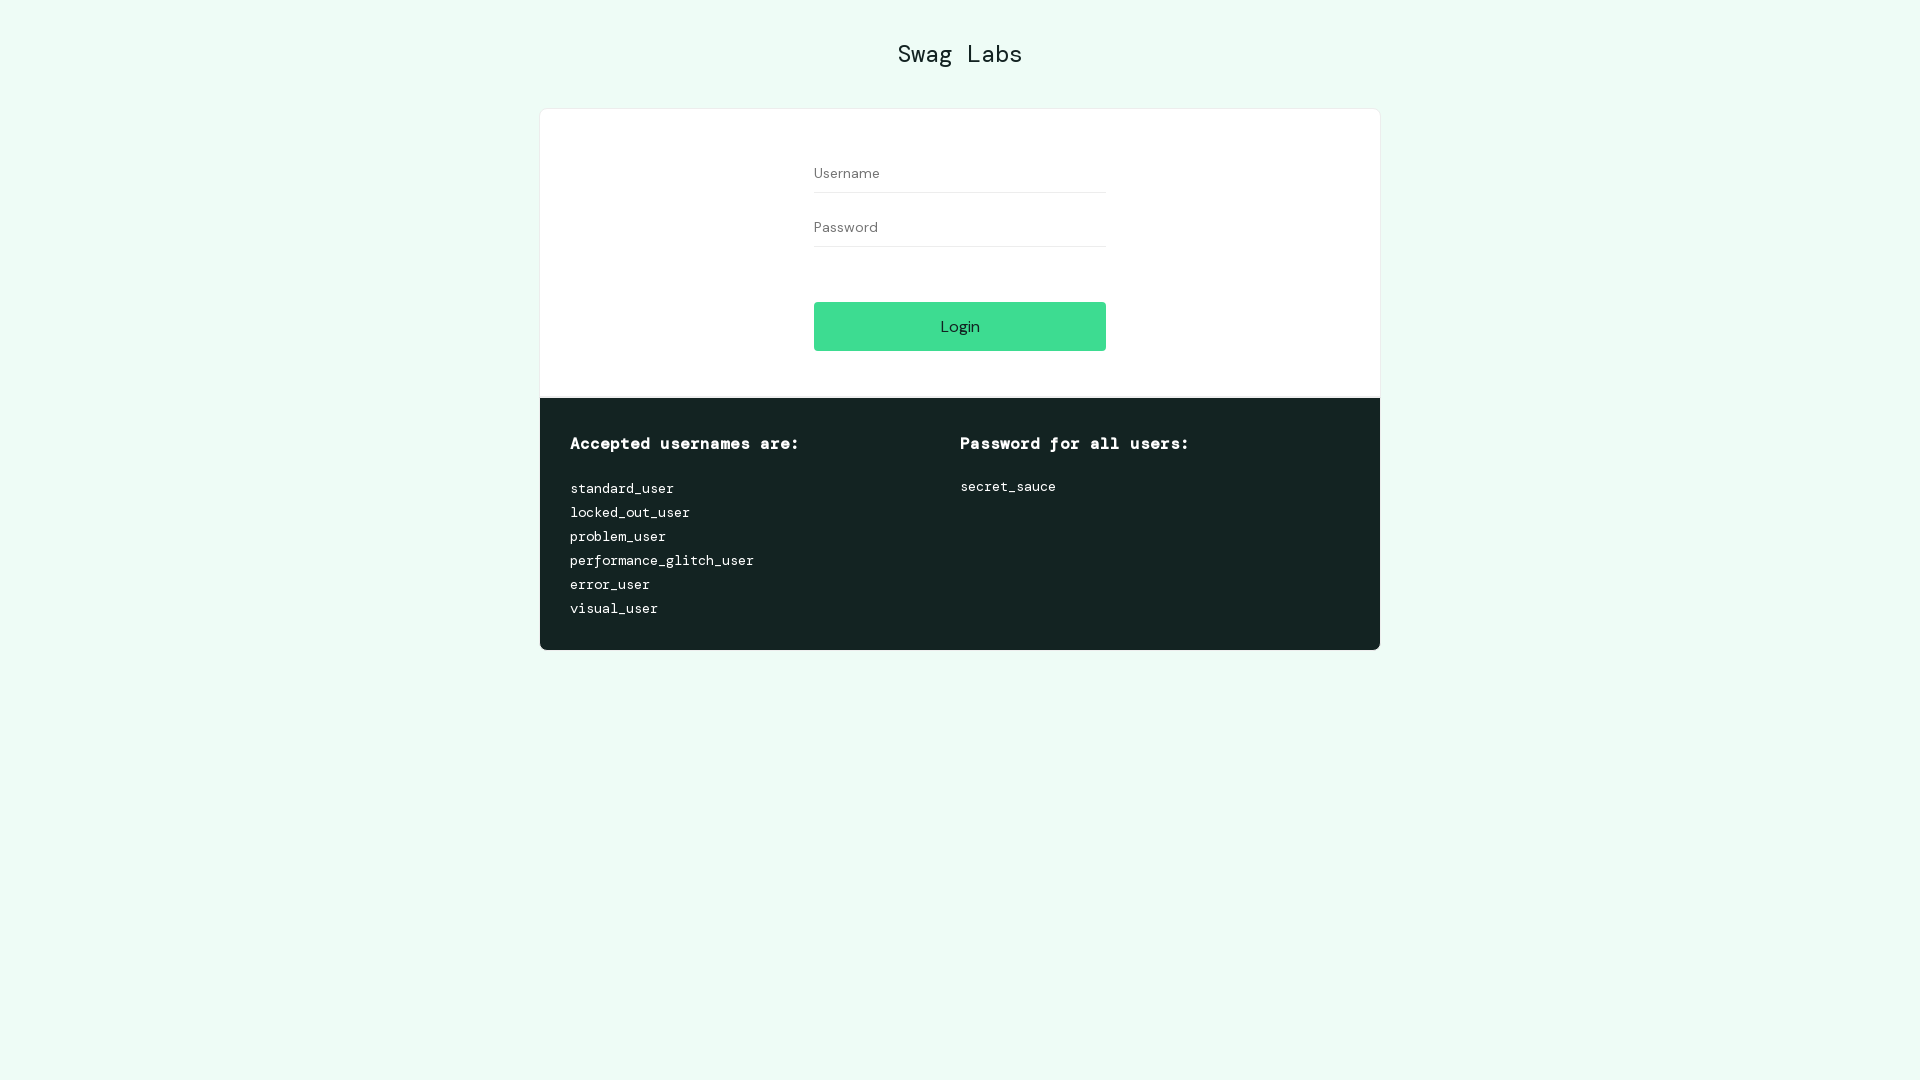

Set viewport to minimized size (800x600)
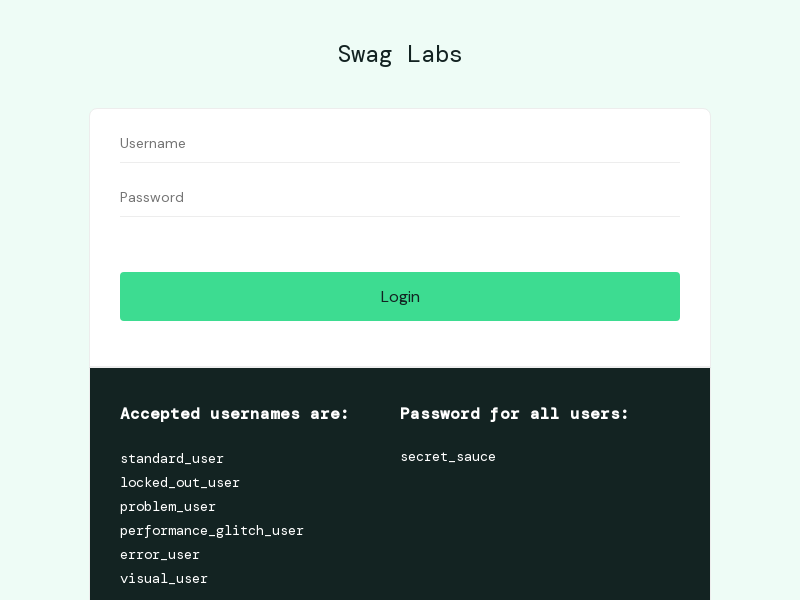

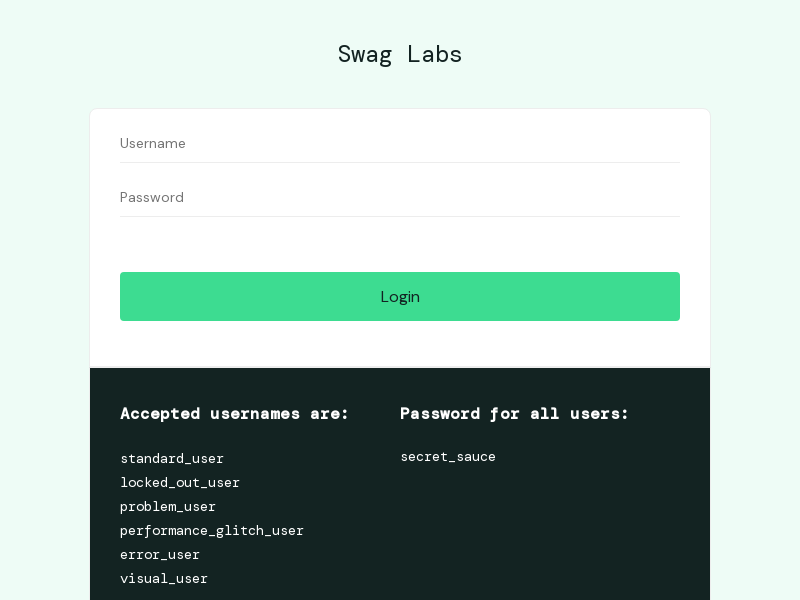